Tests console logging functionality by clicking buttons that trigger console log and error messages

Starting URL: https://www.selenium.dev/selenium/web/bidi/logEntryAdded.html

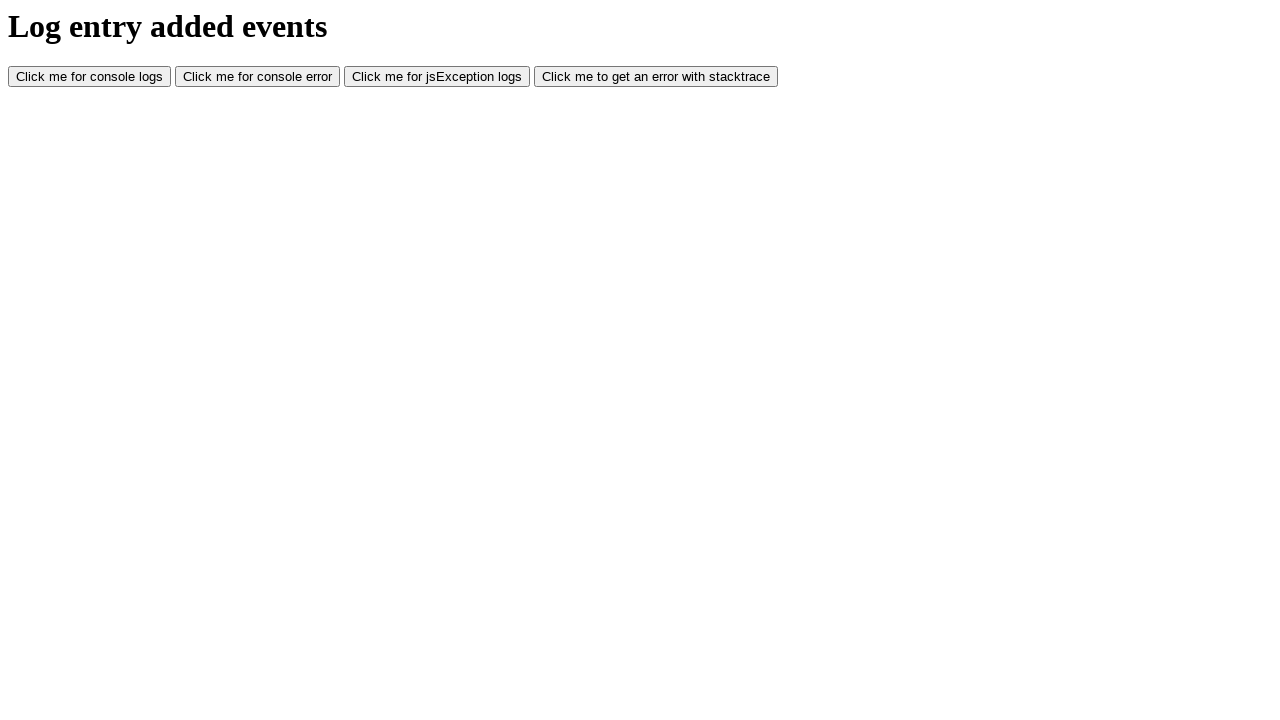

Clicked console log button to trigger console.log message at (90, 77) on #consoleLog
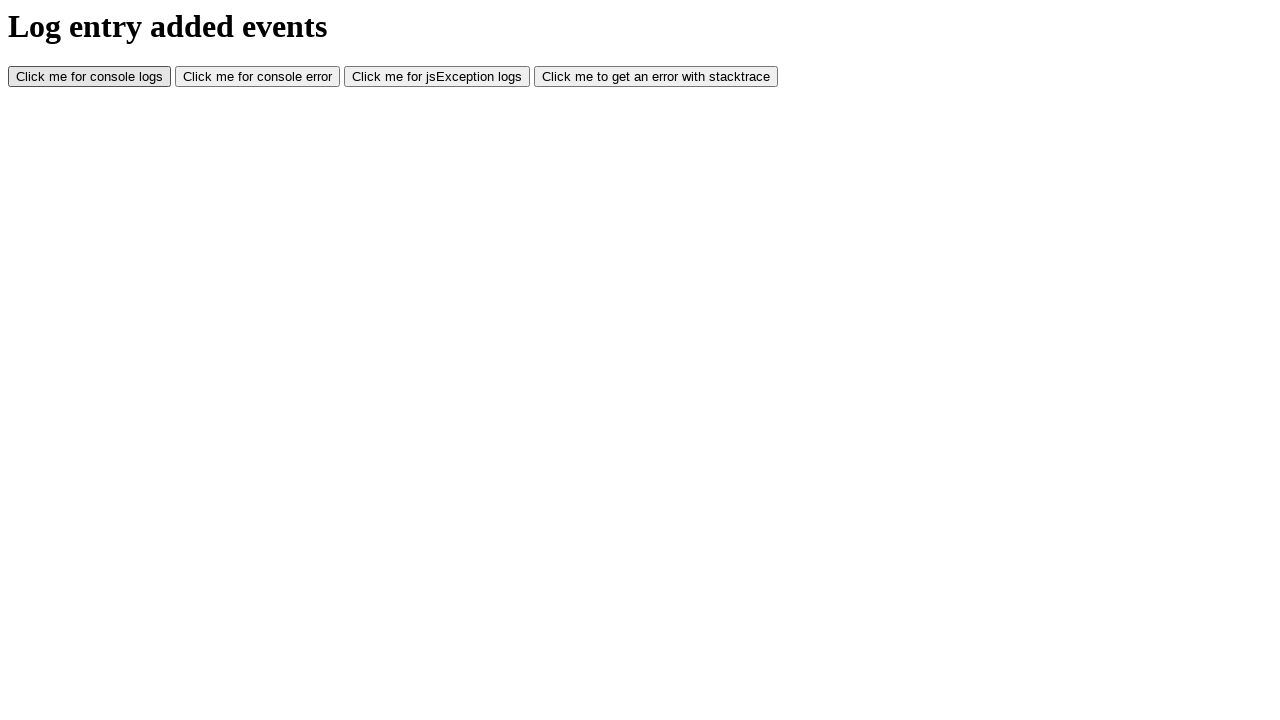

Clicked console error button to trigger console.error message at (258, 77) on #consoleError
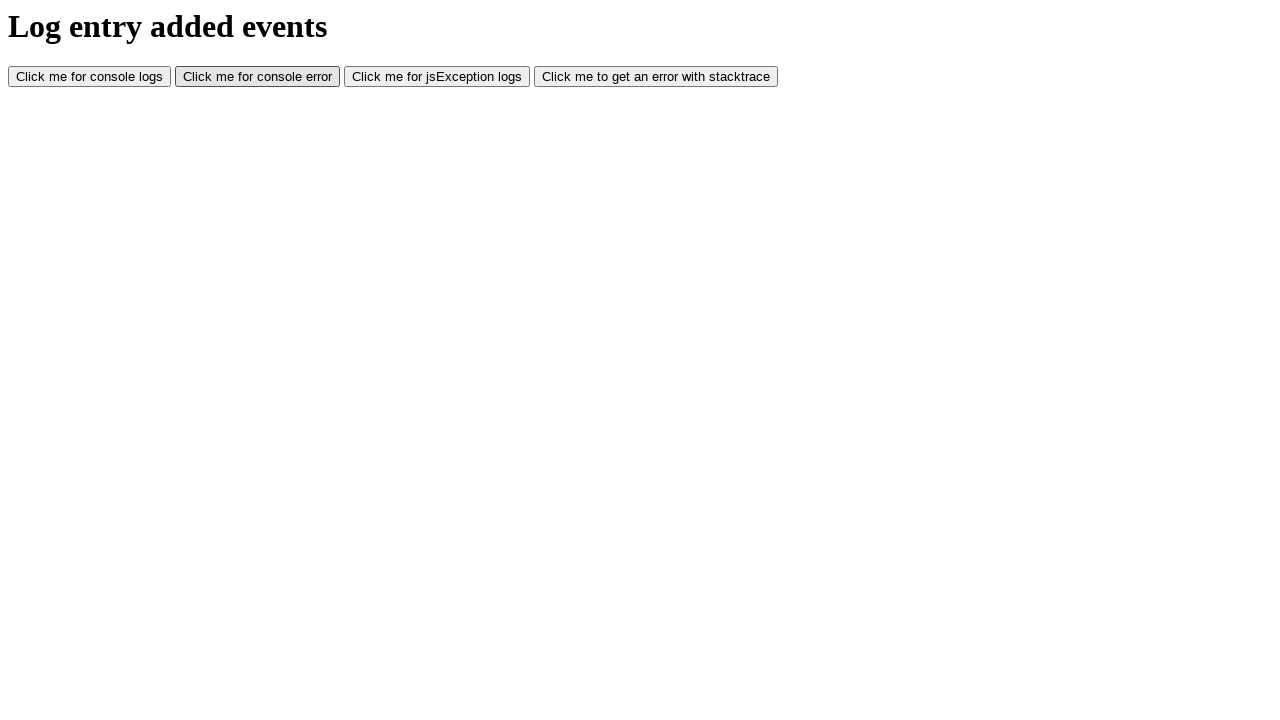

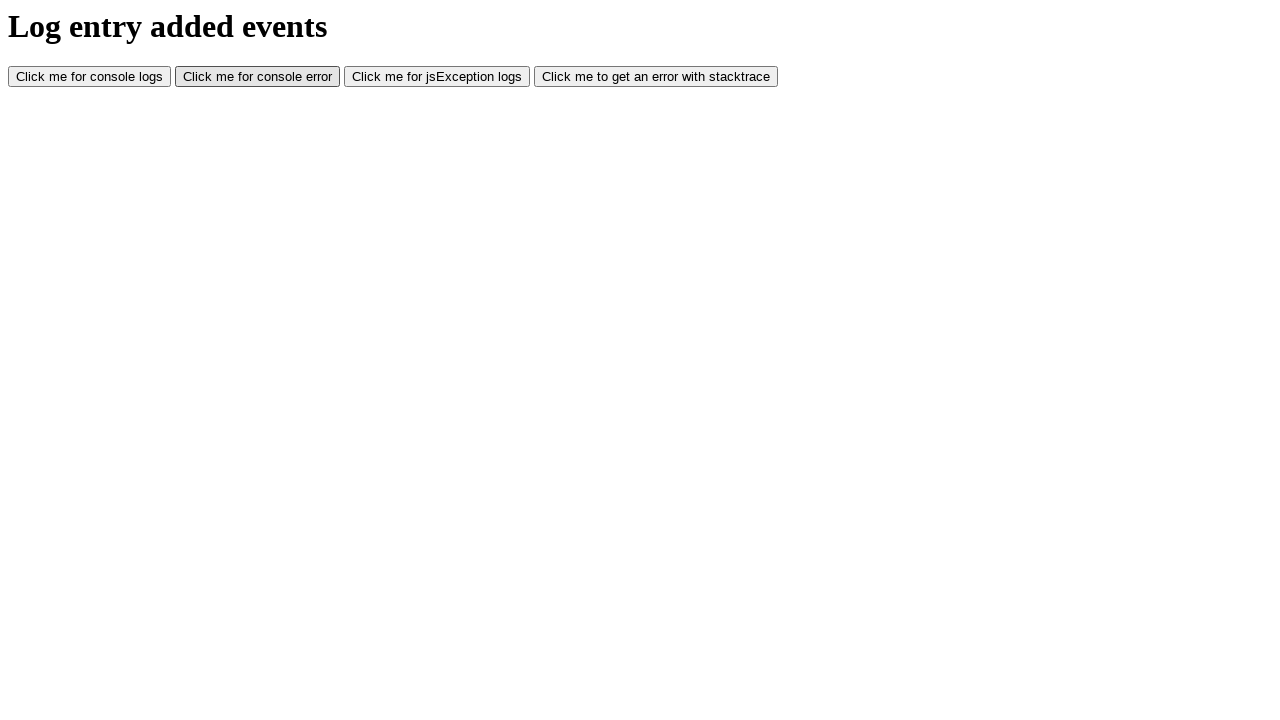